Navigates to Ant Design pagination component documentation page and waits for load.

Starting URL: https://ant.design/components/pagination-cn

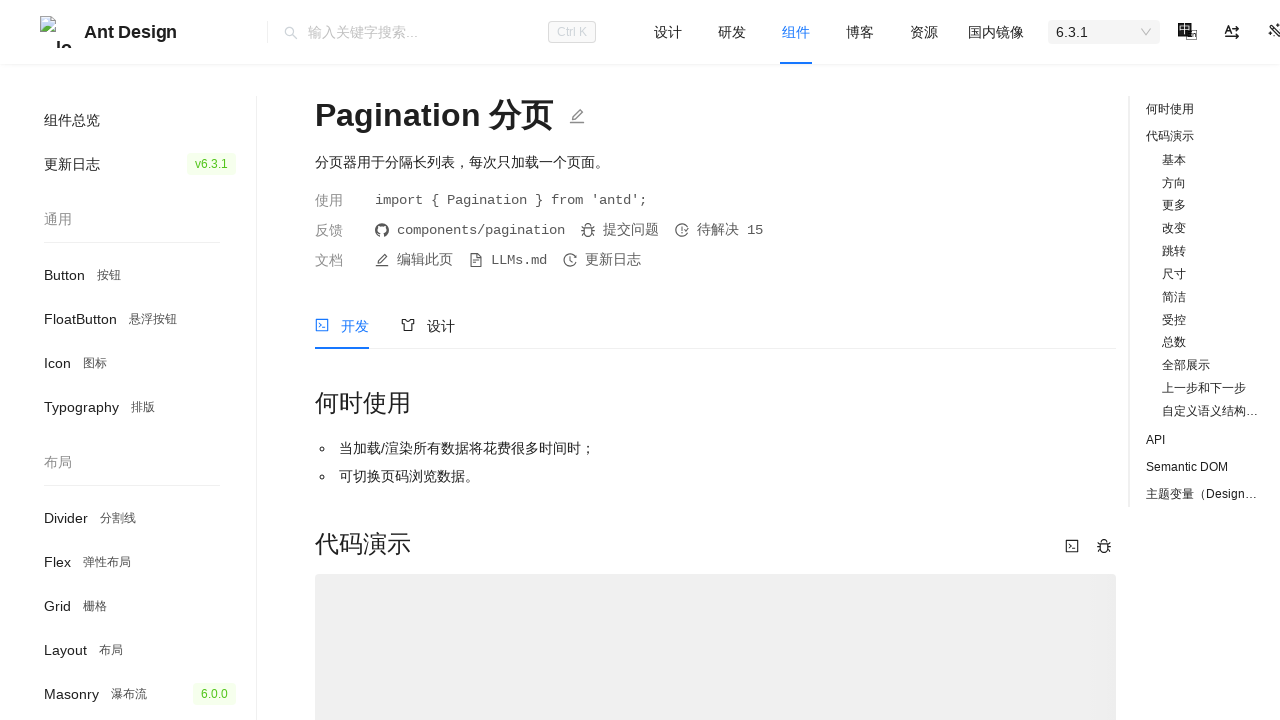

Waited for page to reach networkidle load state
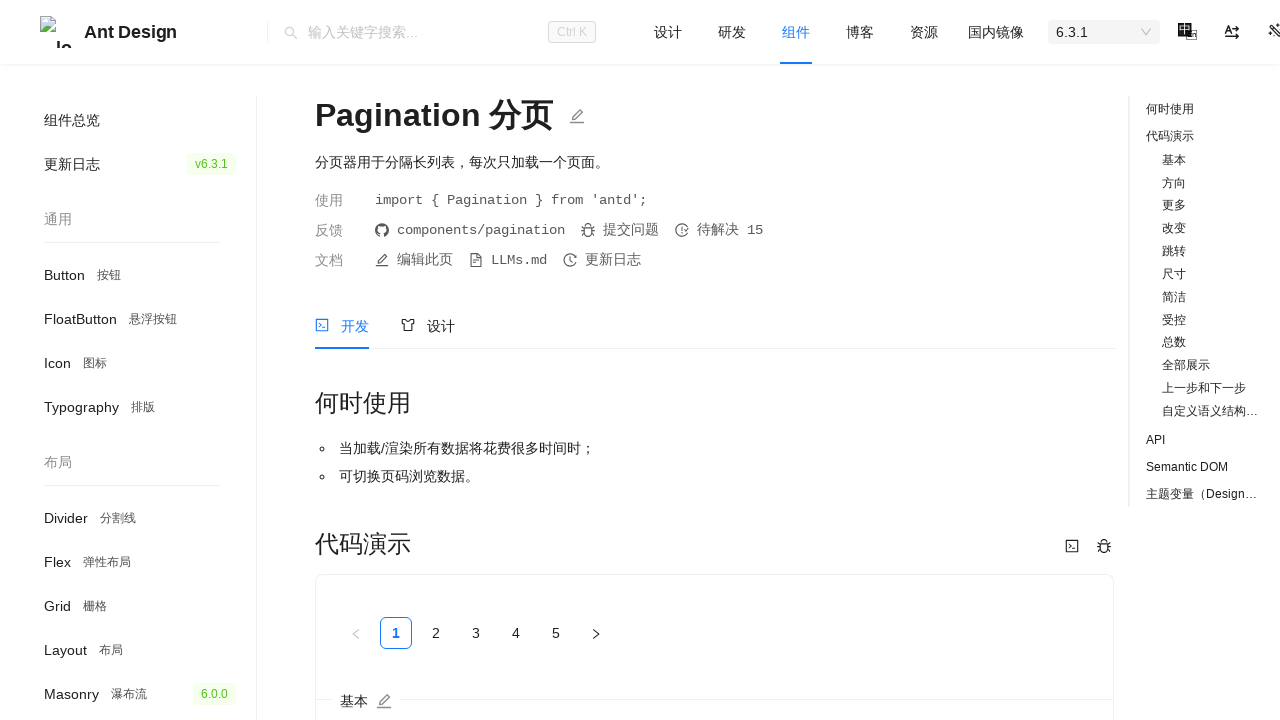

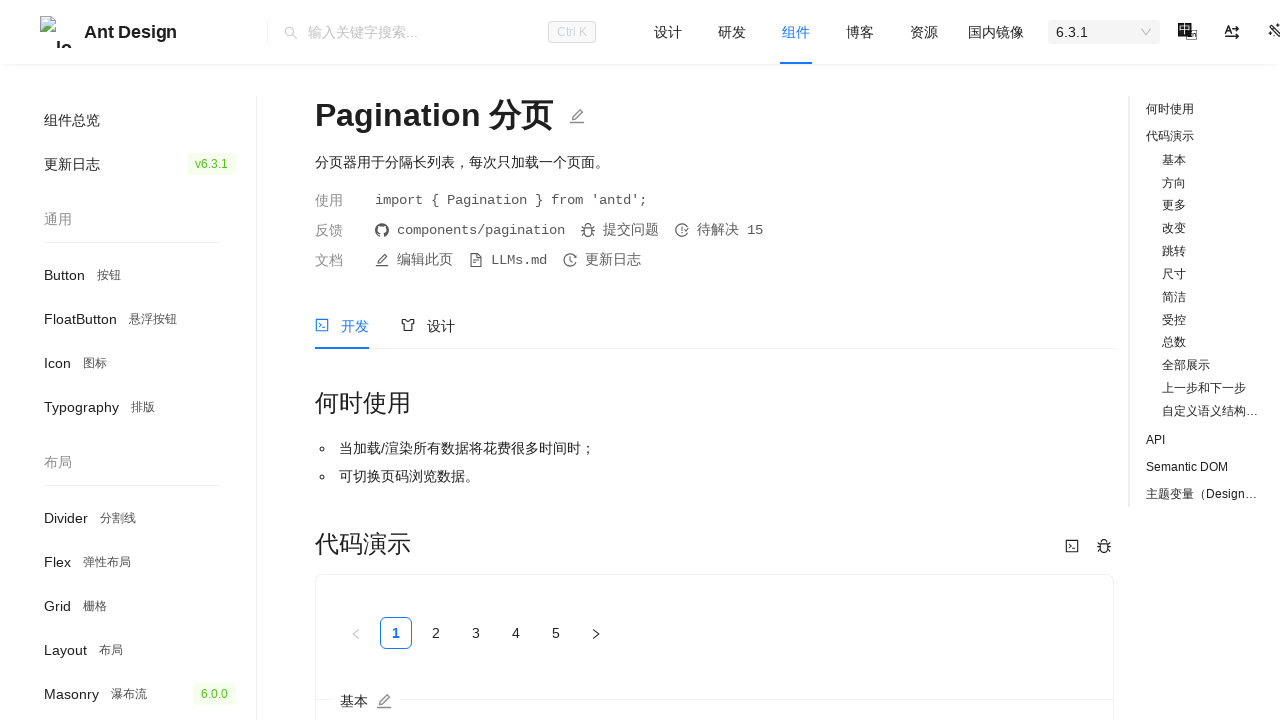